Tests date picker functionality by entering a date value

Starting URL: https://selectorshub.com/xpath-practice-page/

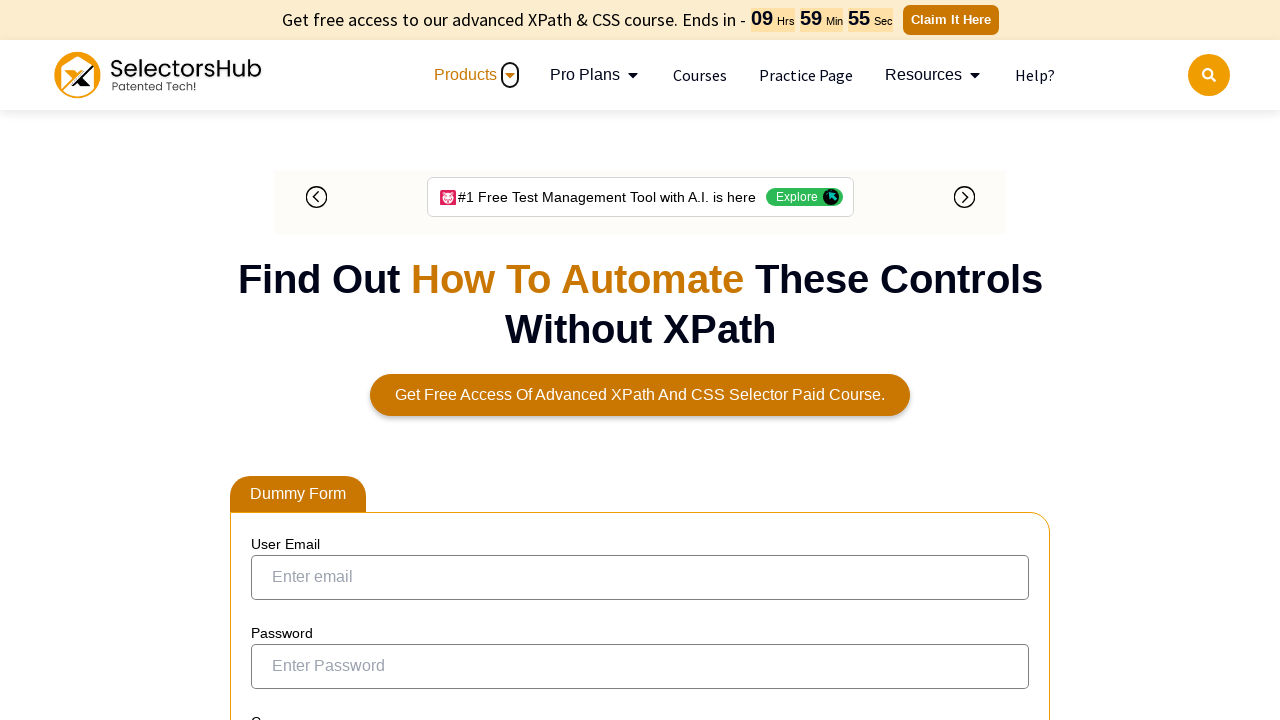

Filled date picker input field with '2023-08-26' on //input[@type='date']
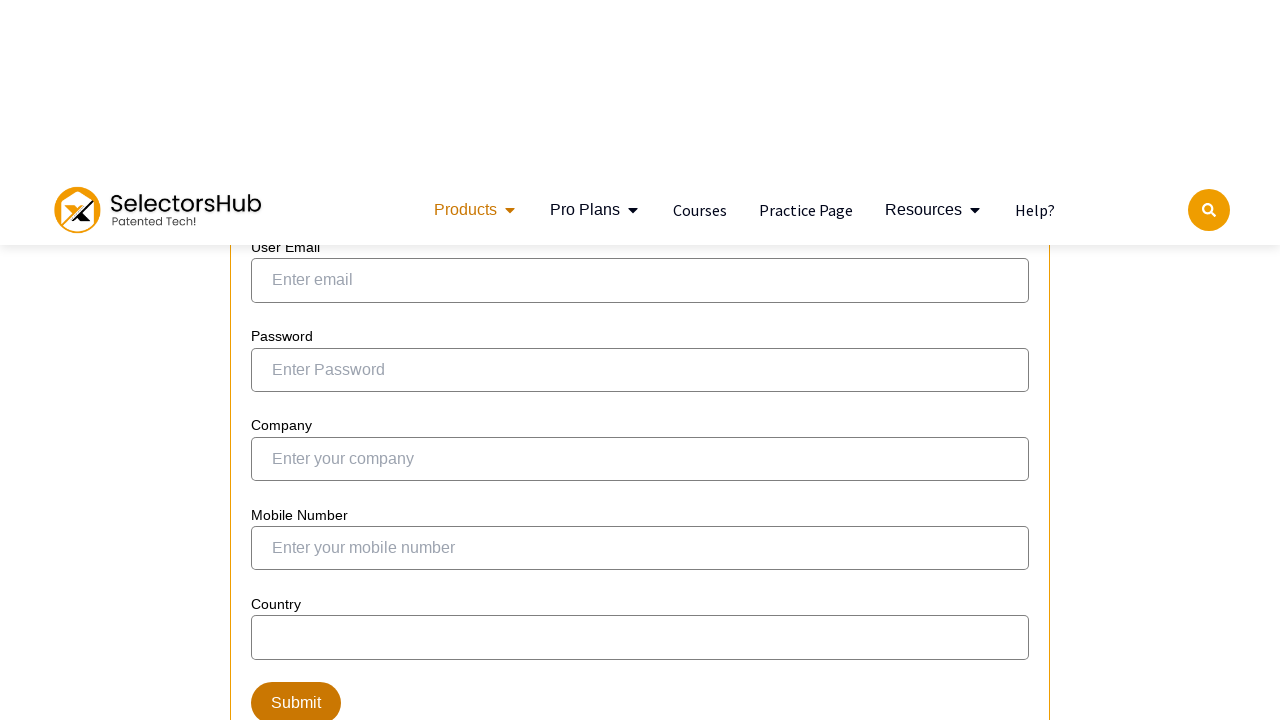

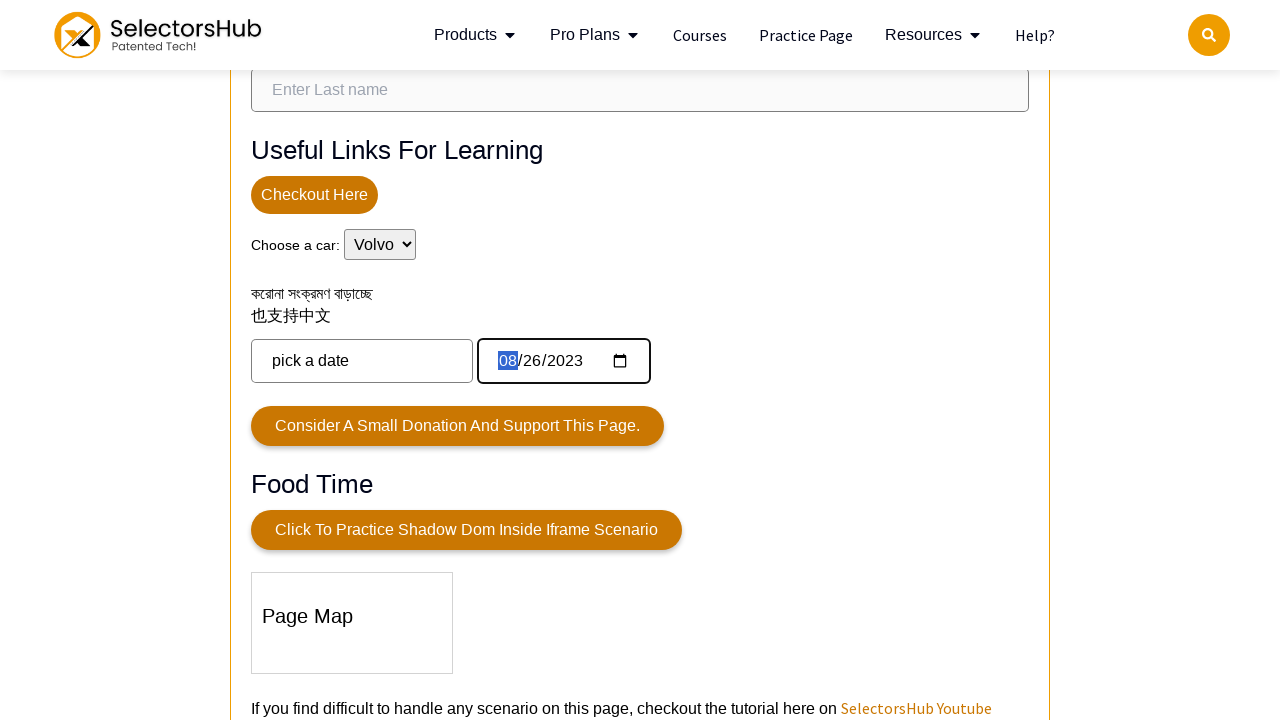